Waits for a price to drop to $100, clicks book button, solves a mathematical problem and submits the answer

Starting URL: http://suninjuly.github.io/explicit_wait2.html

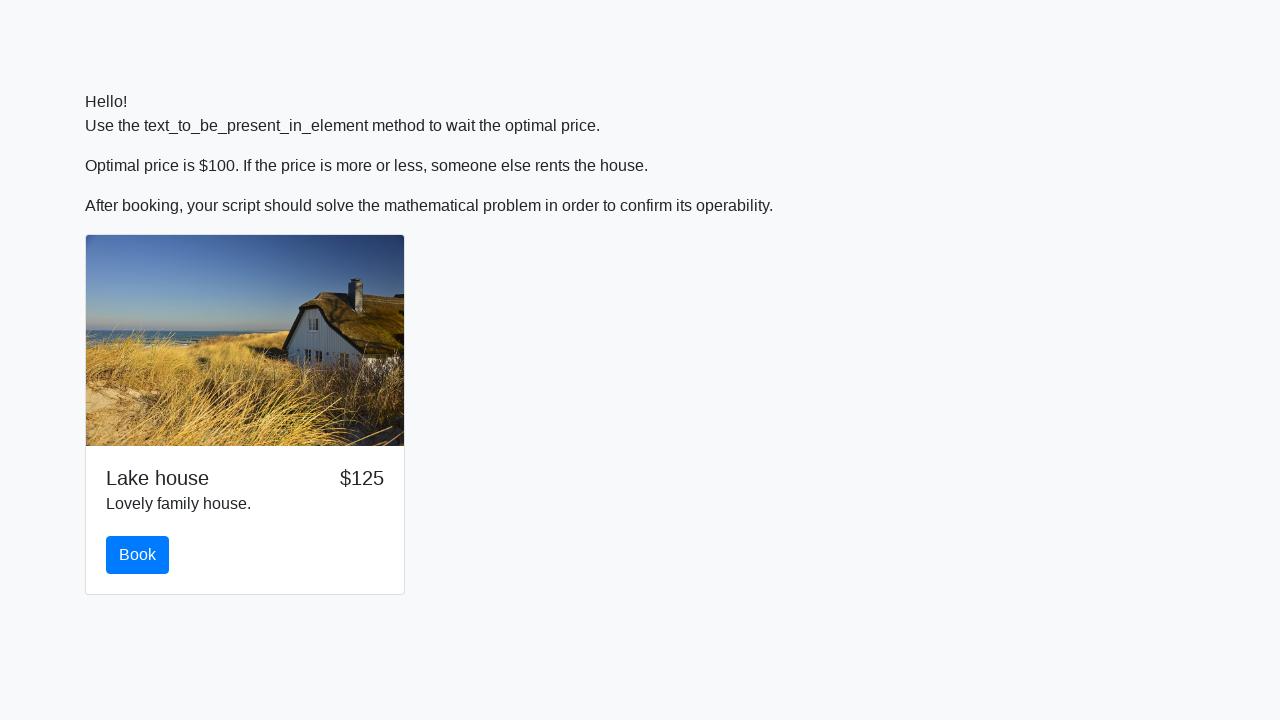

Waited for price to drop to $100
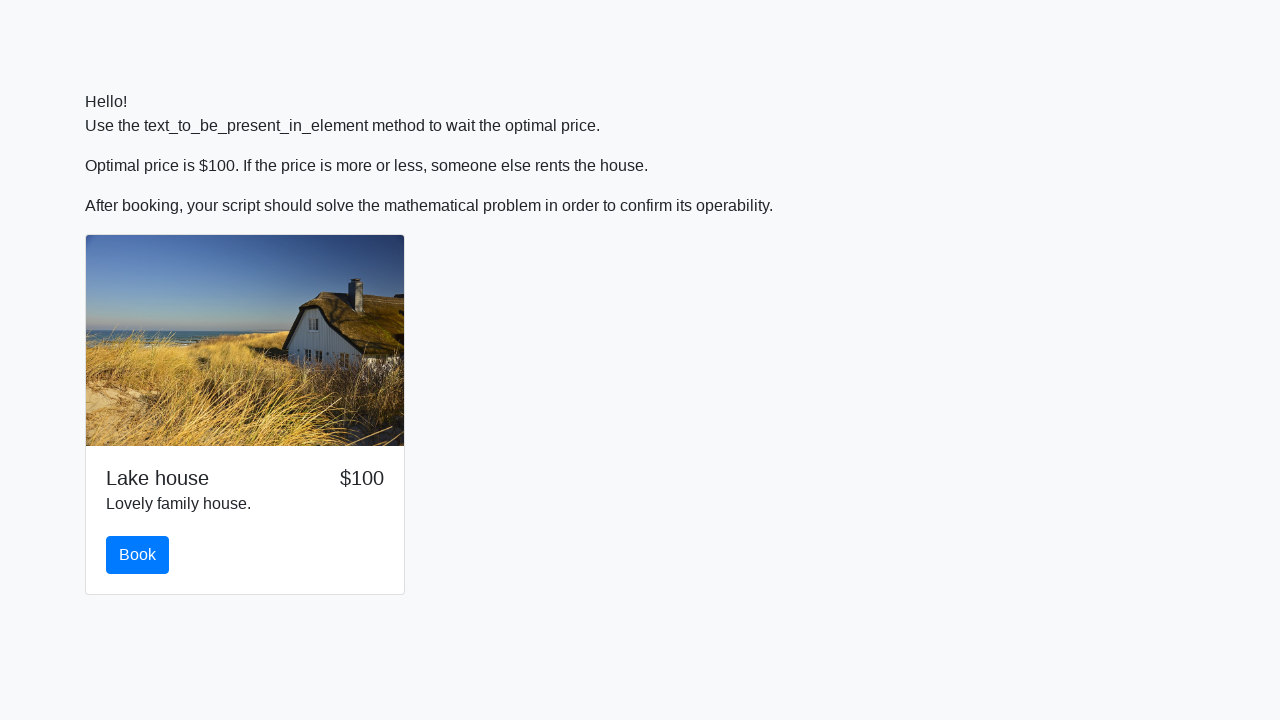

Clicked book button at (138, 555) on #book
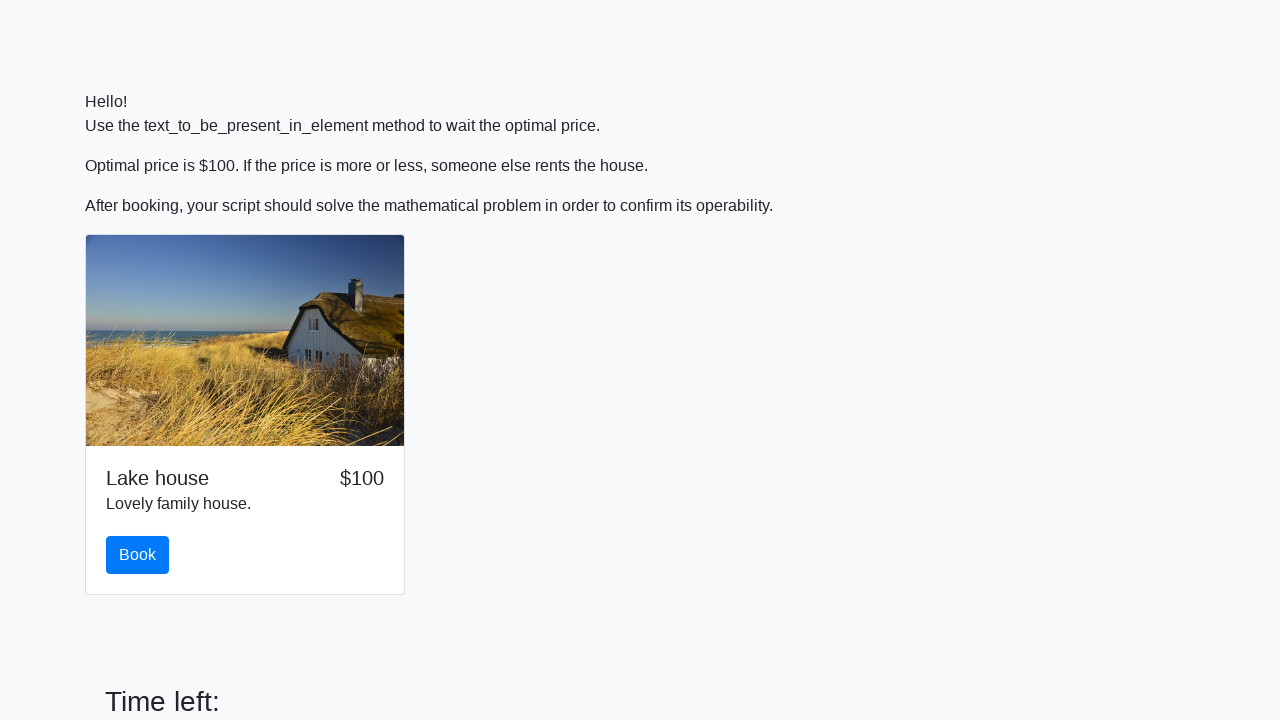

Retrieved x value from input_value element: 111
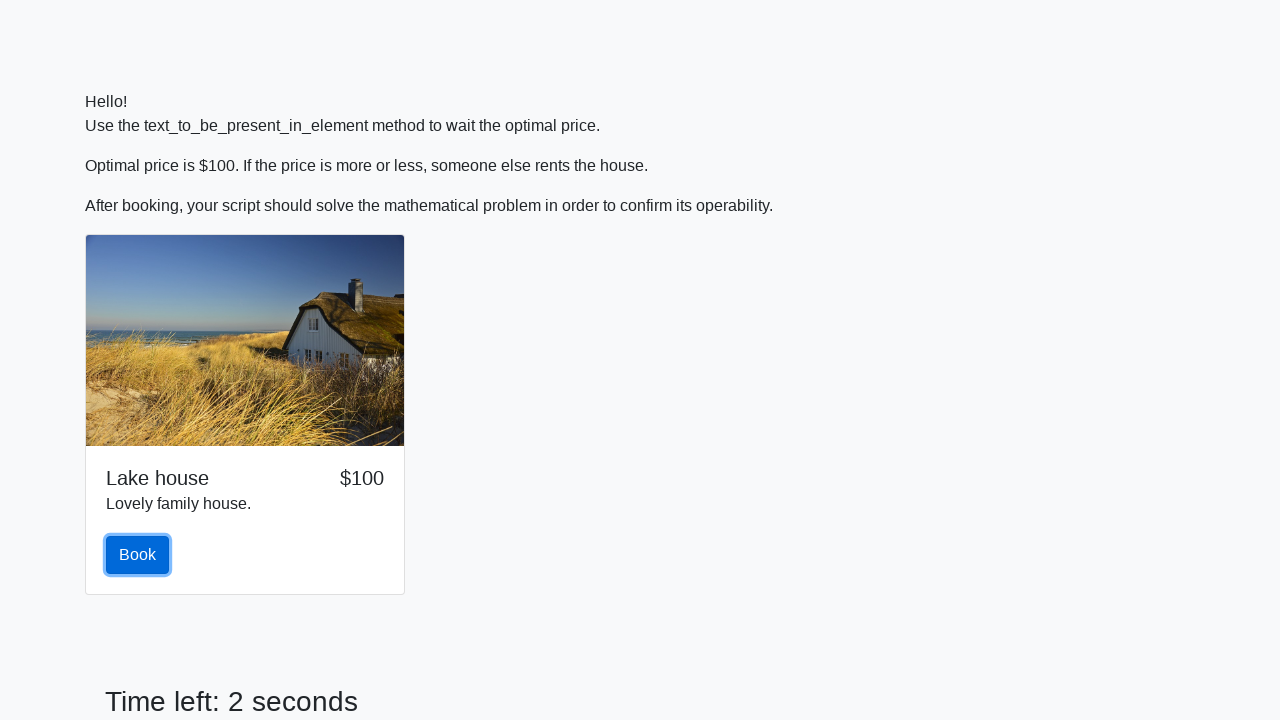

Calculated mathematical answer: 2.3393621867212846
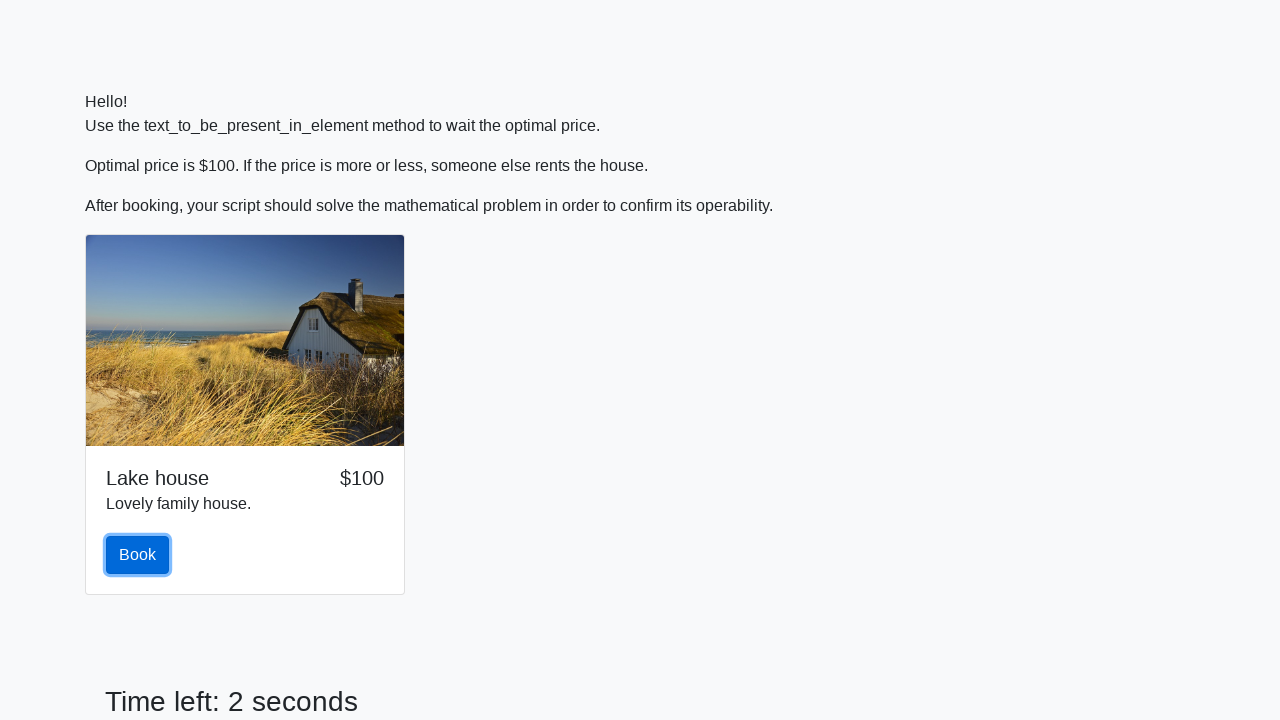

Filled answer field with calculated result on #answer
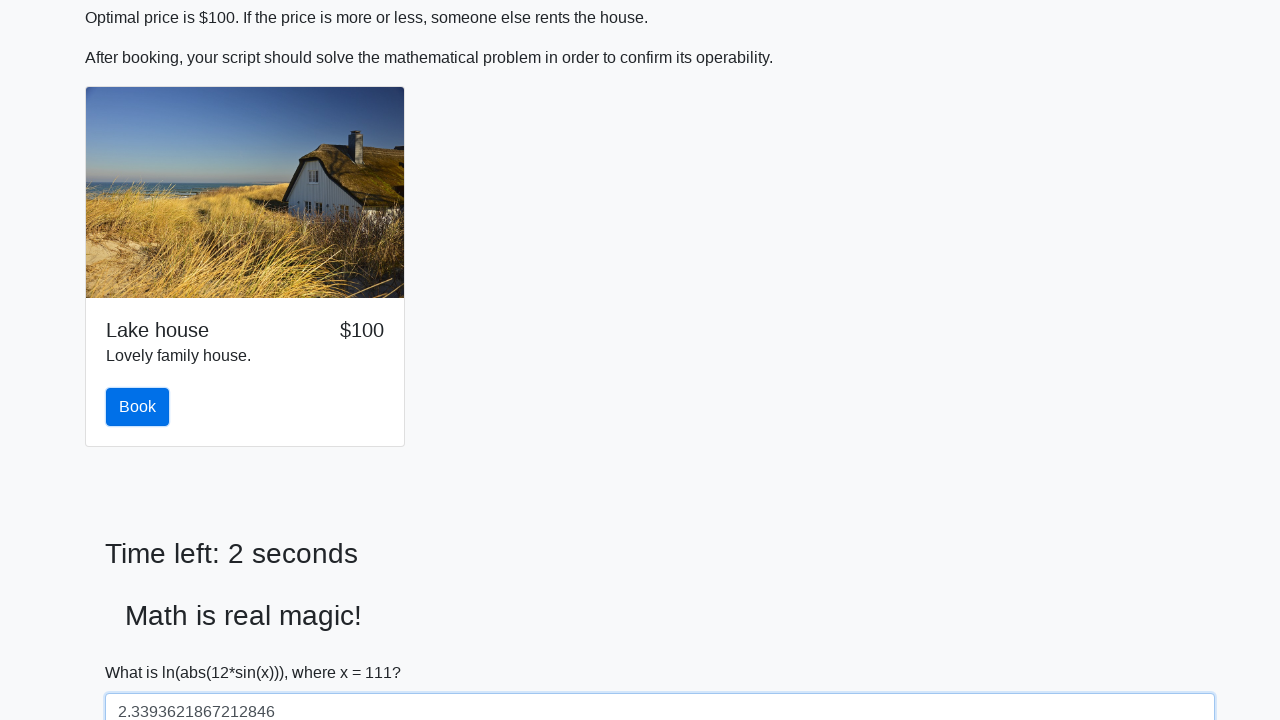

Clicked submit button to submit the answer at (143, 651) on [type='submit']
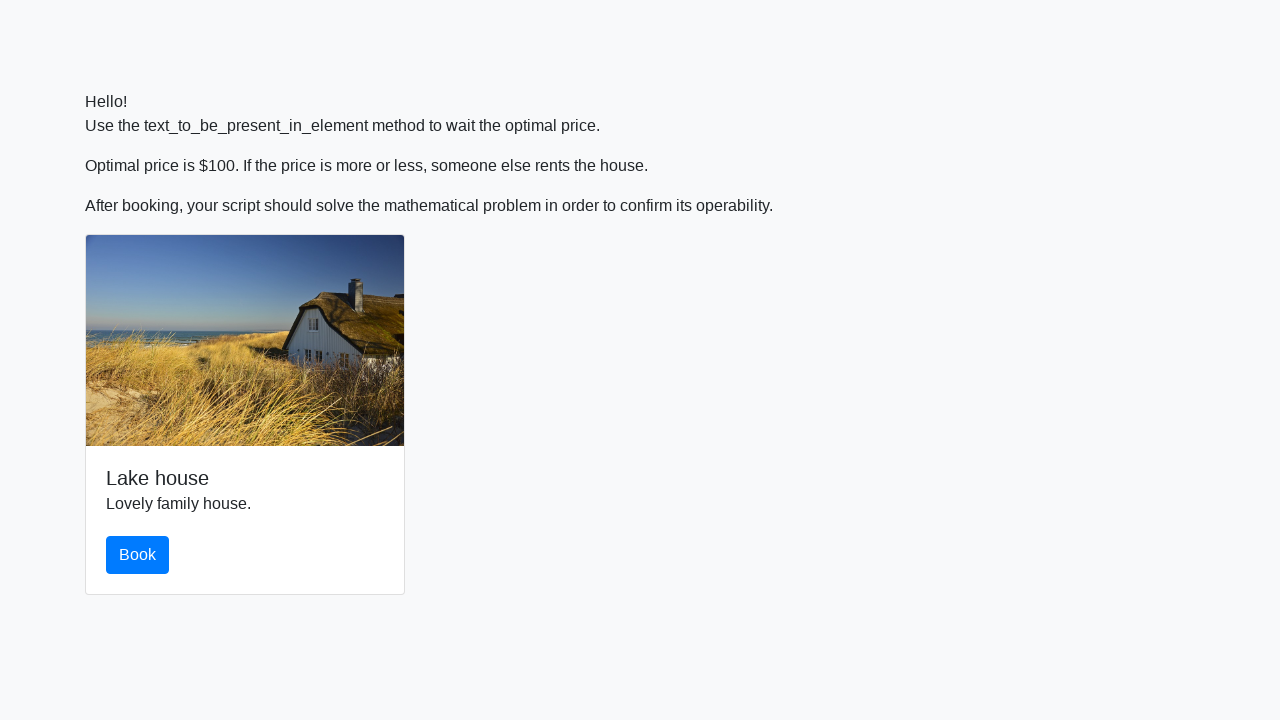

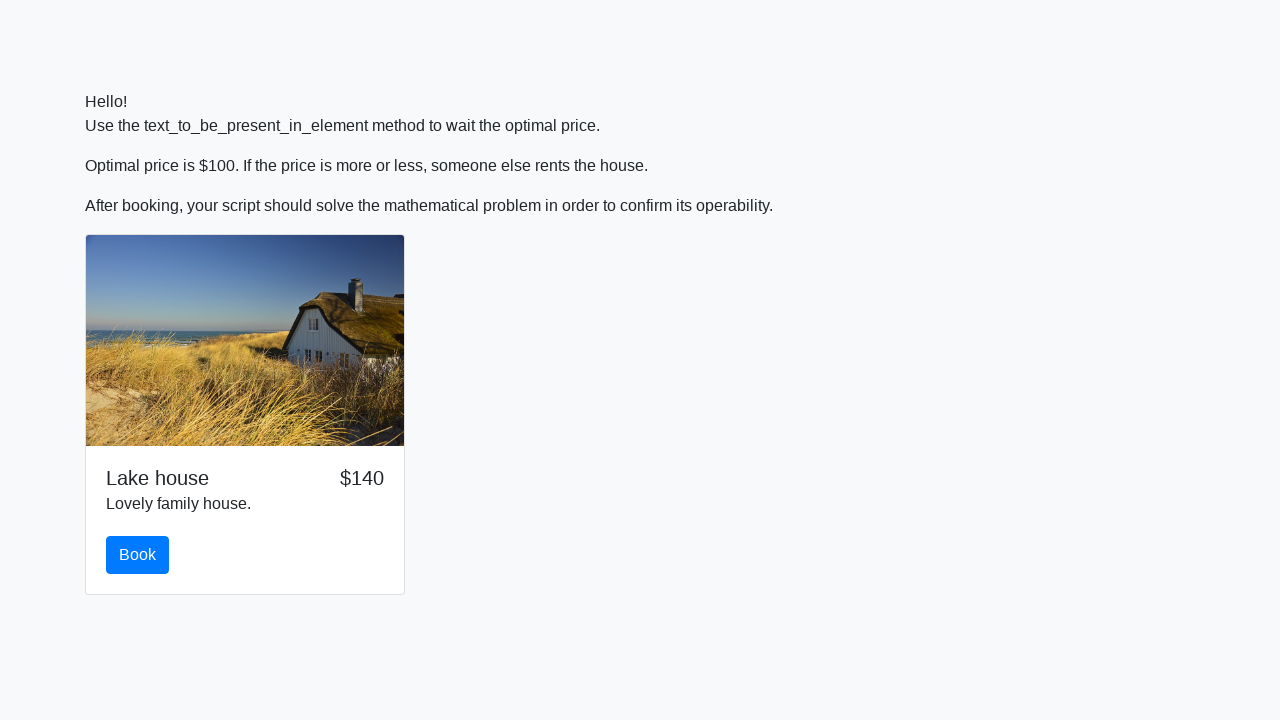